Tests dynamic loading behavior where a hidden element becomes visible after clicking a start button and waiting for a loading bar to complete

Starting URL: http://the-internet.herokuapp.com/dynamic_loading/1

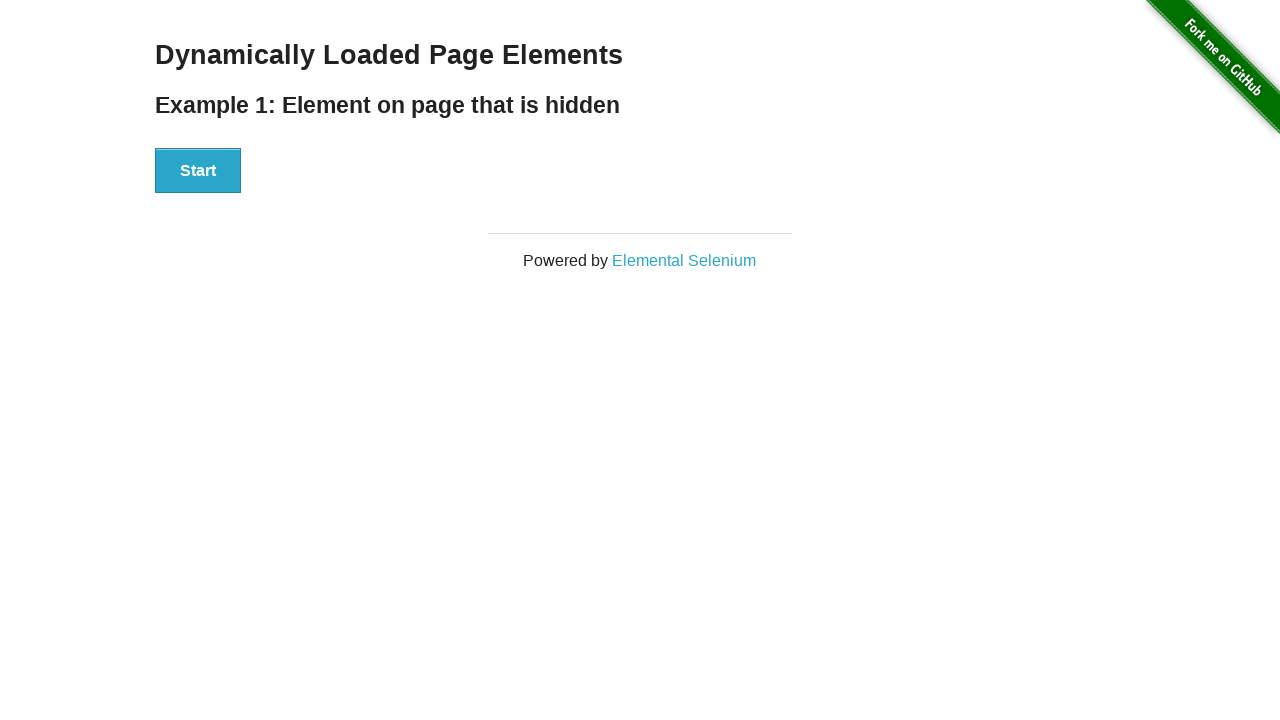

Clicked the Start button to initiate dynamic loading at (198, 171) on #start button
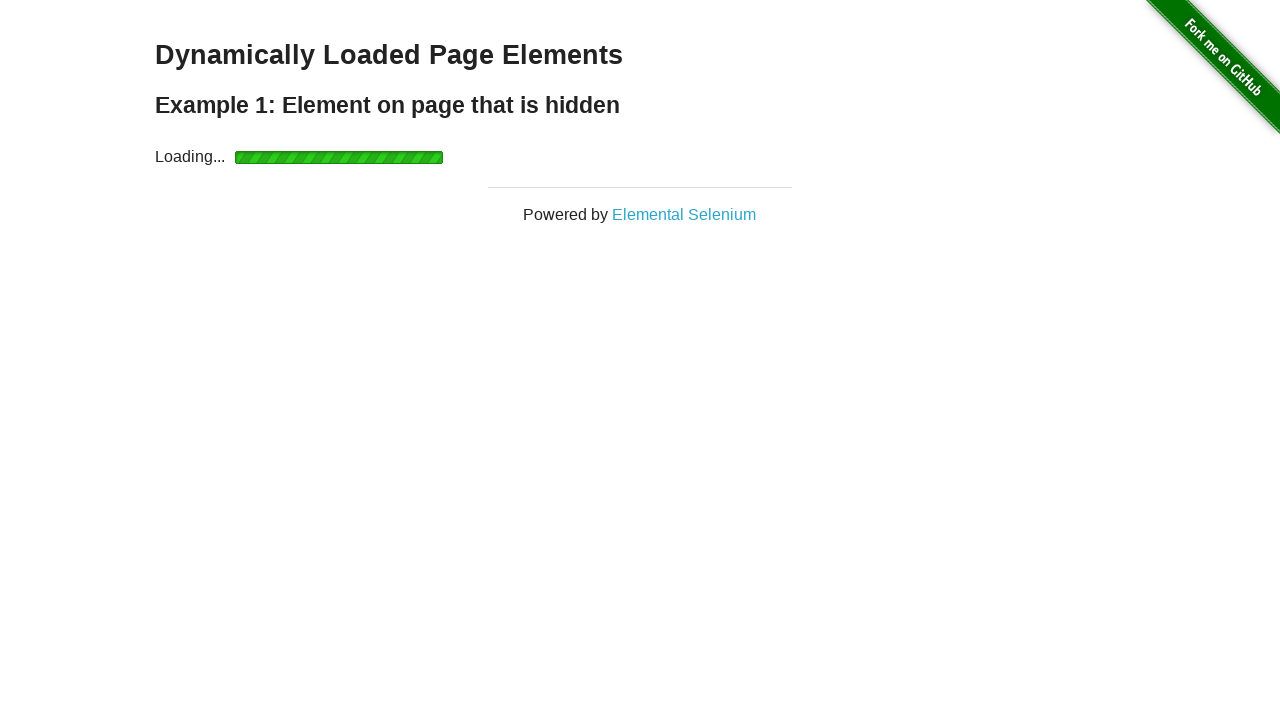

Loading bar completed and finish element became visible
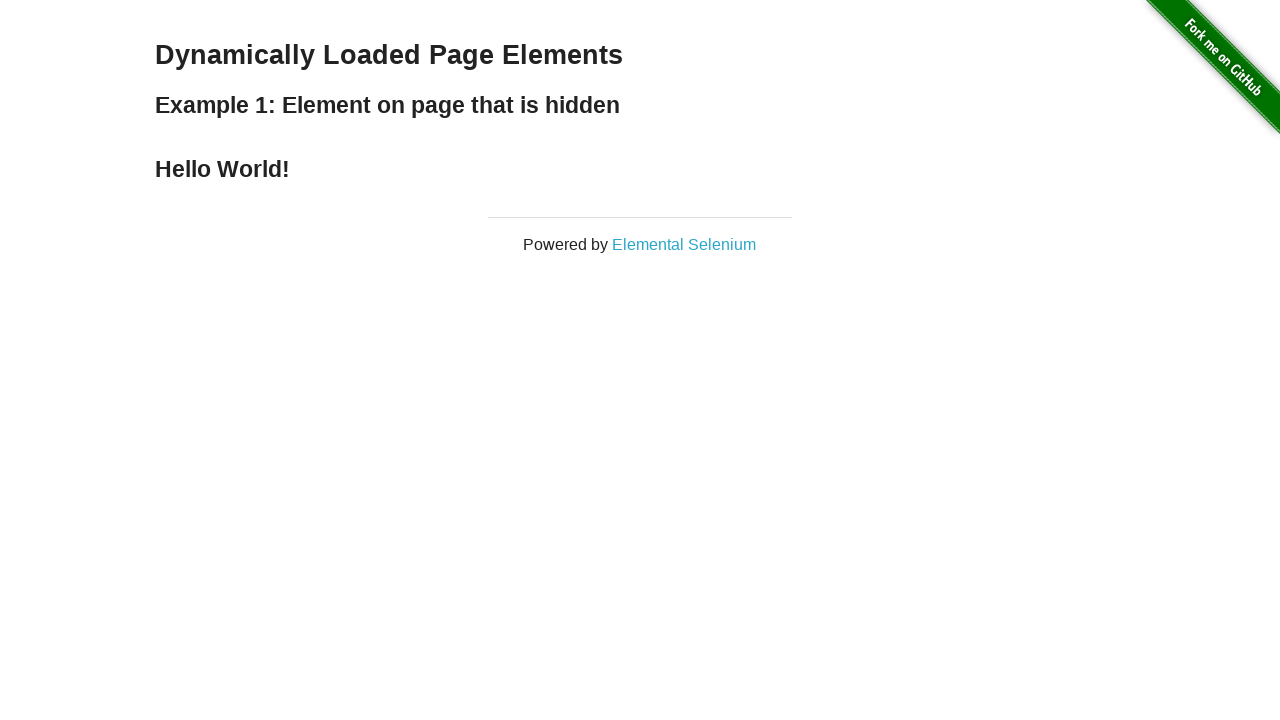

Retrieved text content from finish element
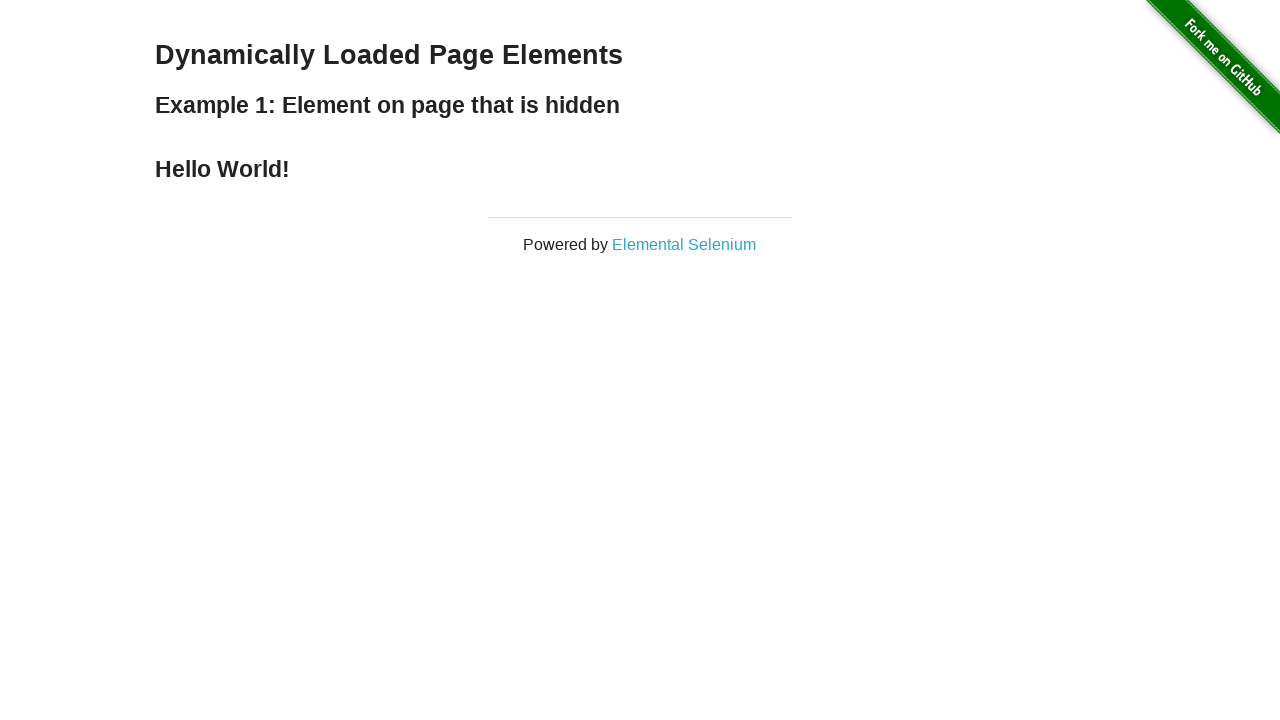

Verified finish element contains 'Hello World!'
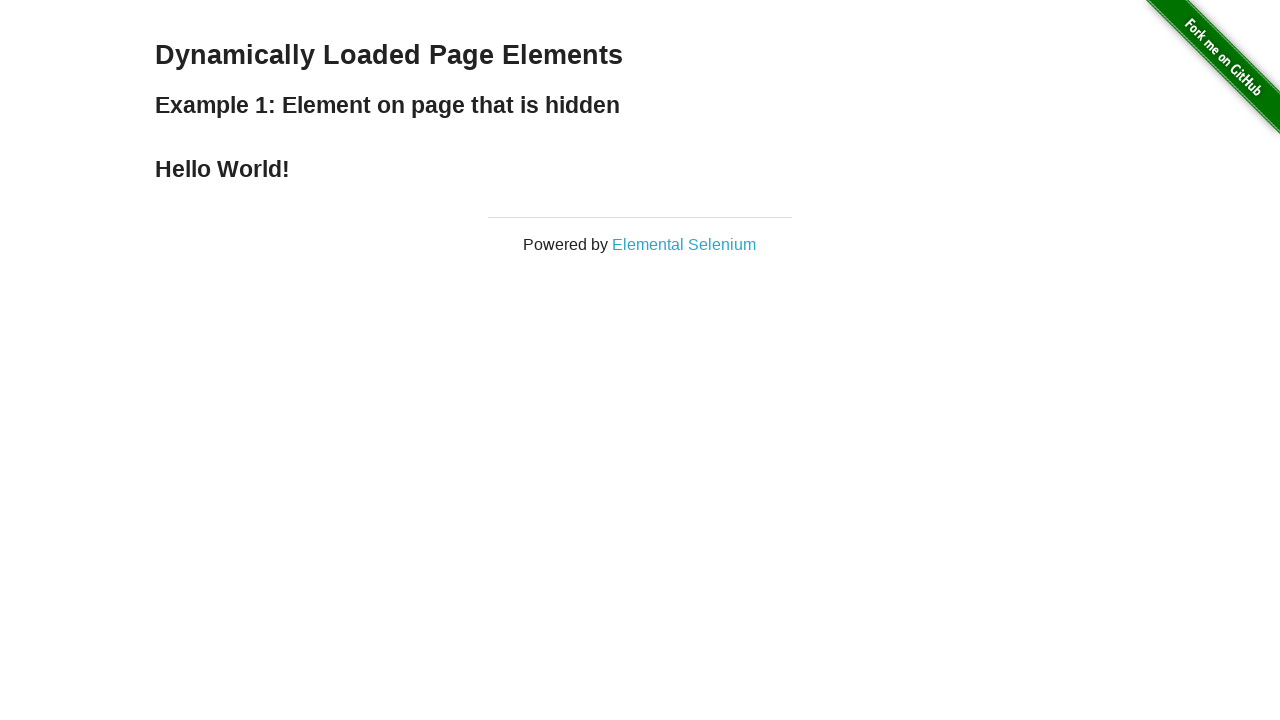

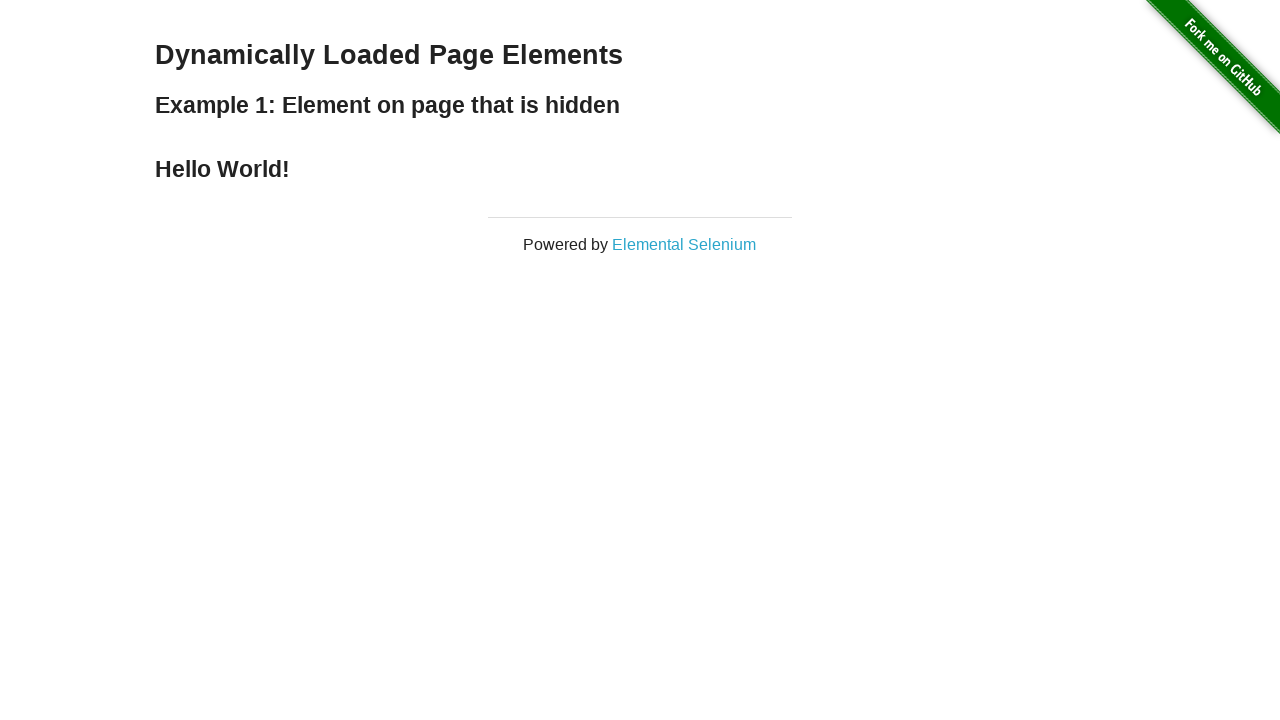